Tests JavaScript prompt alert by clicking the third button, entering a name in the prompt, accepting it, and verifying the name appears in the result message

Starting URL: https://the-internet.herokuapp.com/javascript_alerts

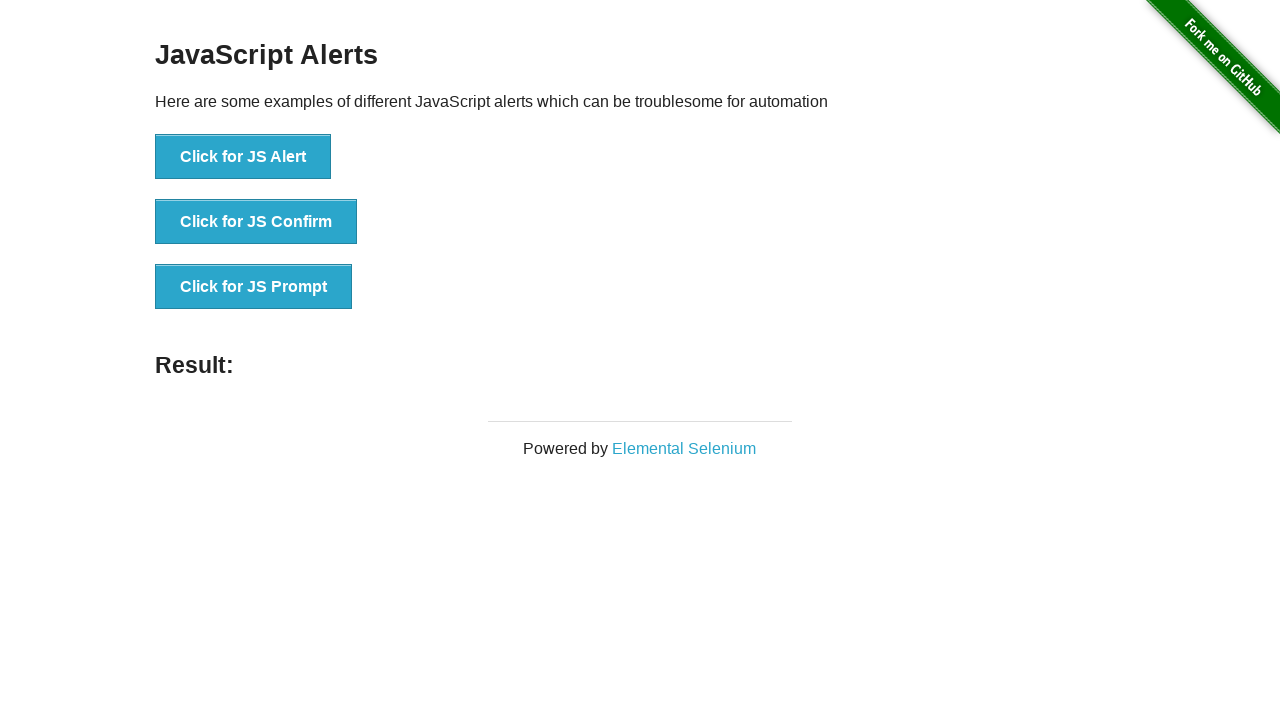

Set up dialog handler to accept prompt with 'Zeynep'
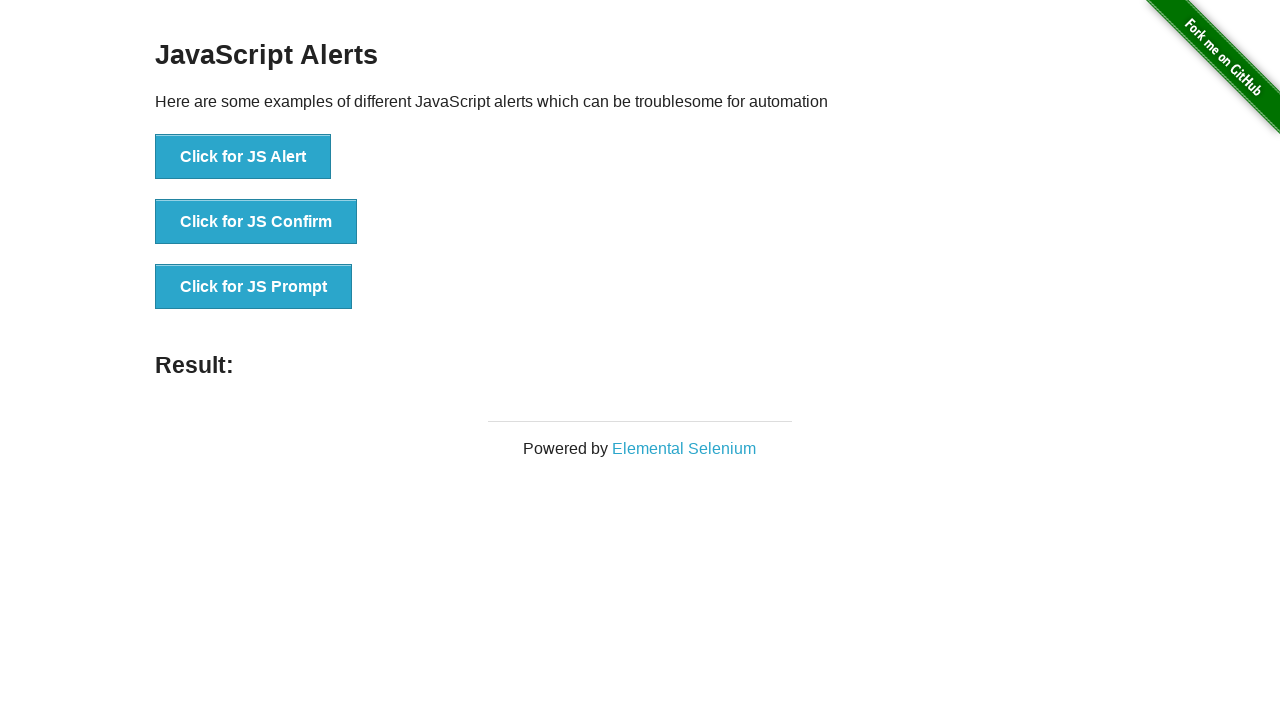

Clicked the JS Prompt button to trigger the alert dialog at (254, 287) on xpath=//*[text()='Click for JS Prompt']
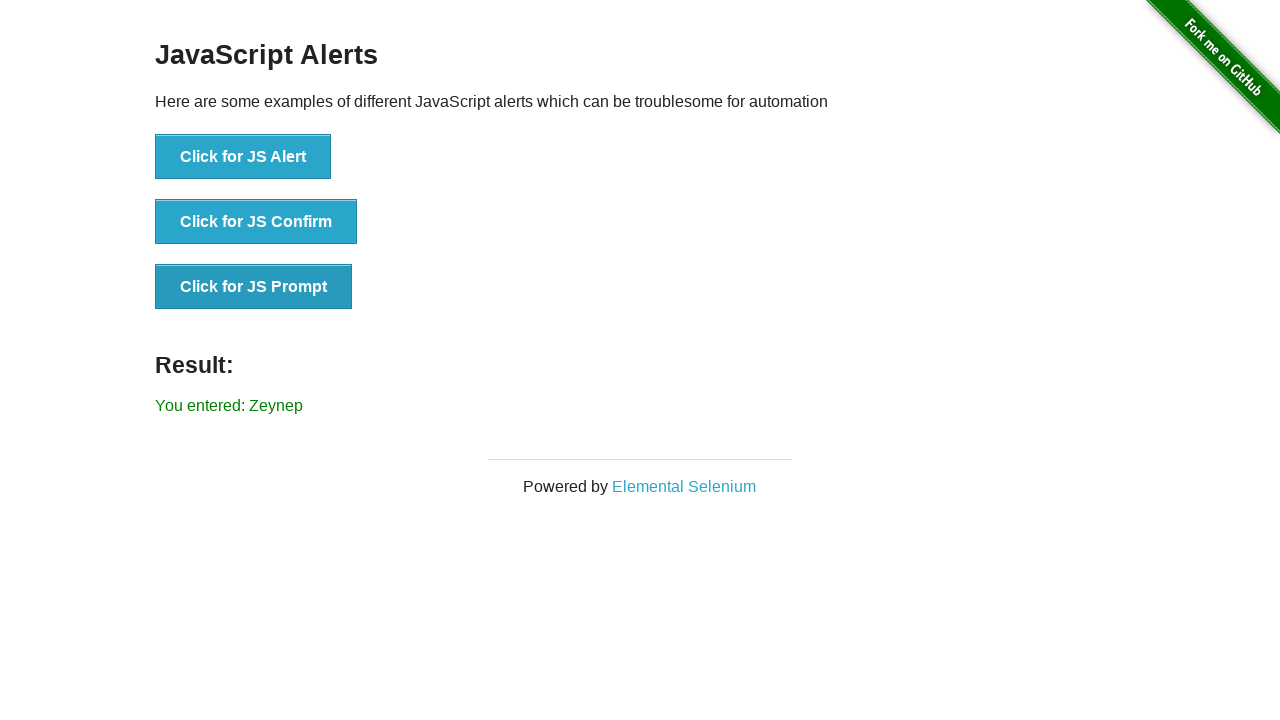

Result element loaded after accepting the prompt
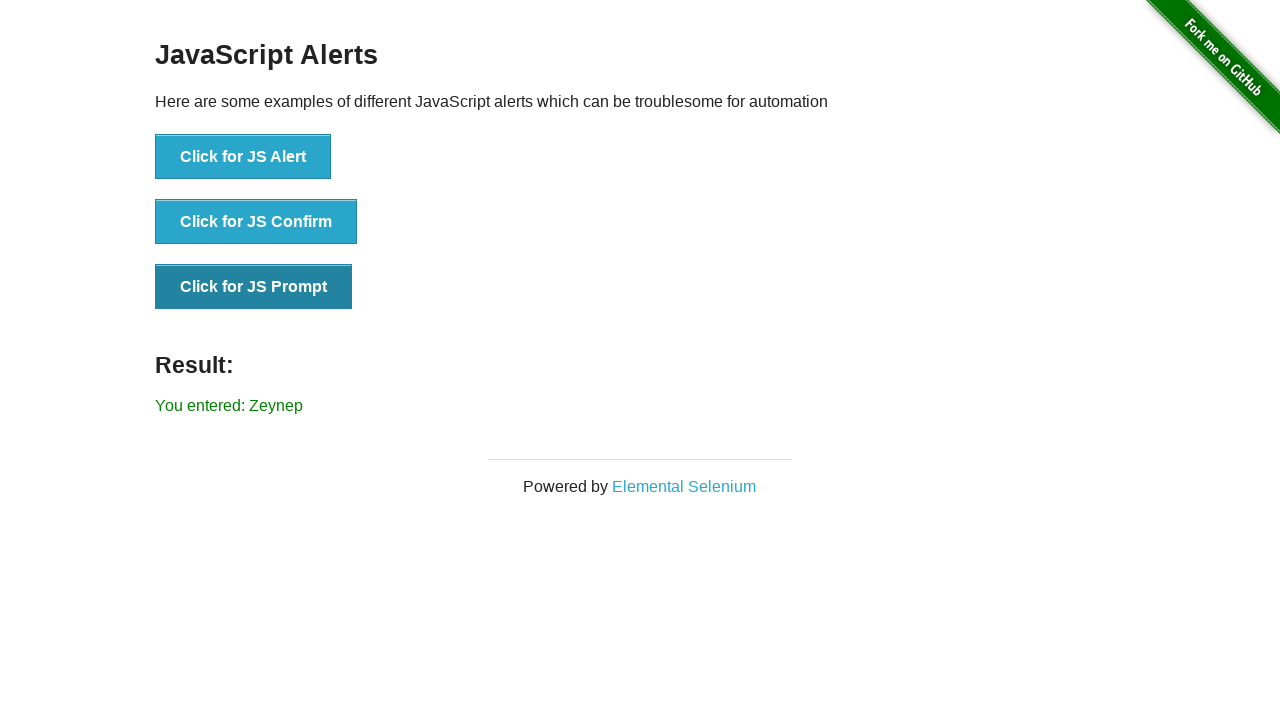

Retrieved result text from the page
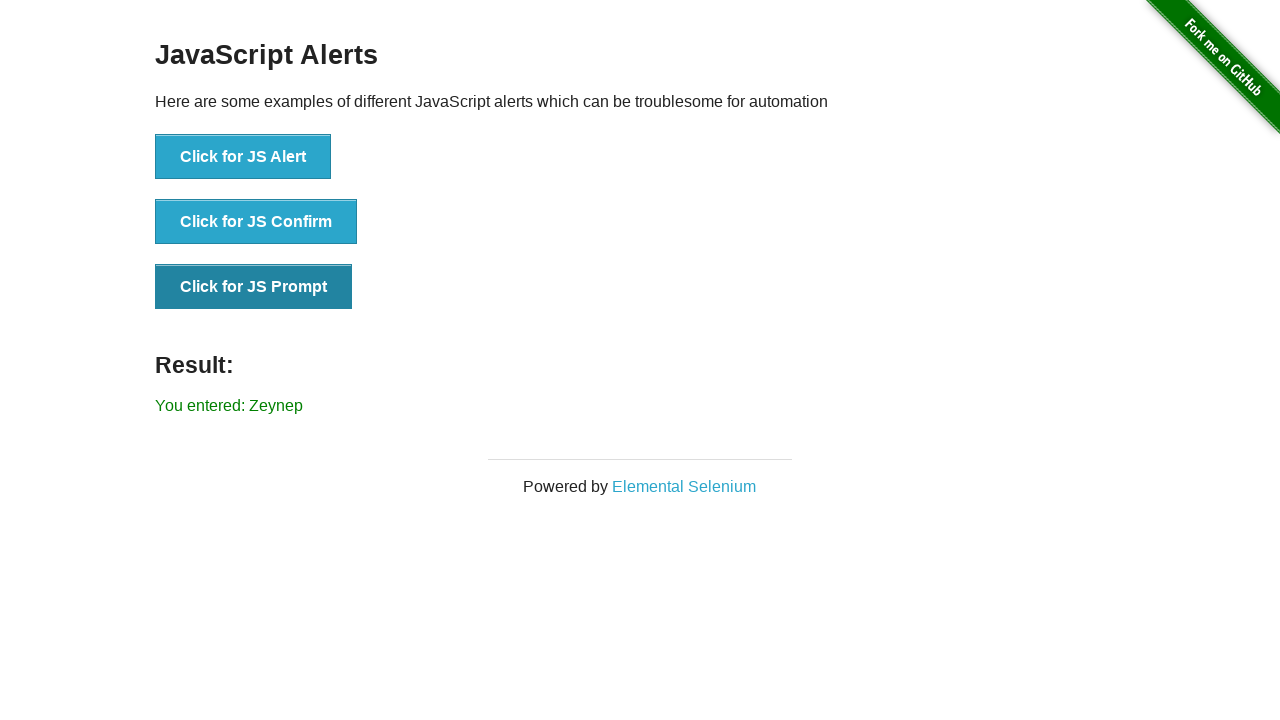

Verified that 'Zeynep' appears in the result message
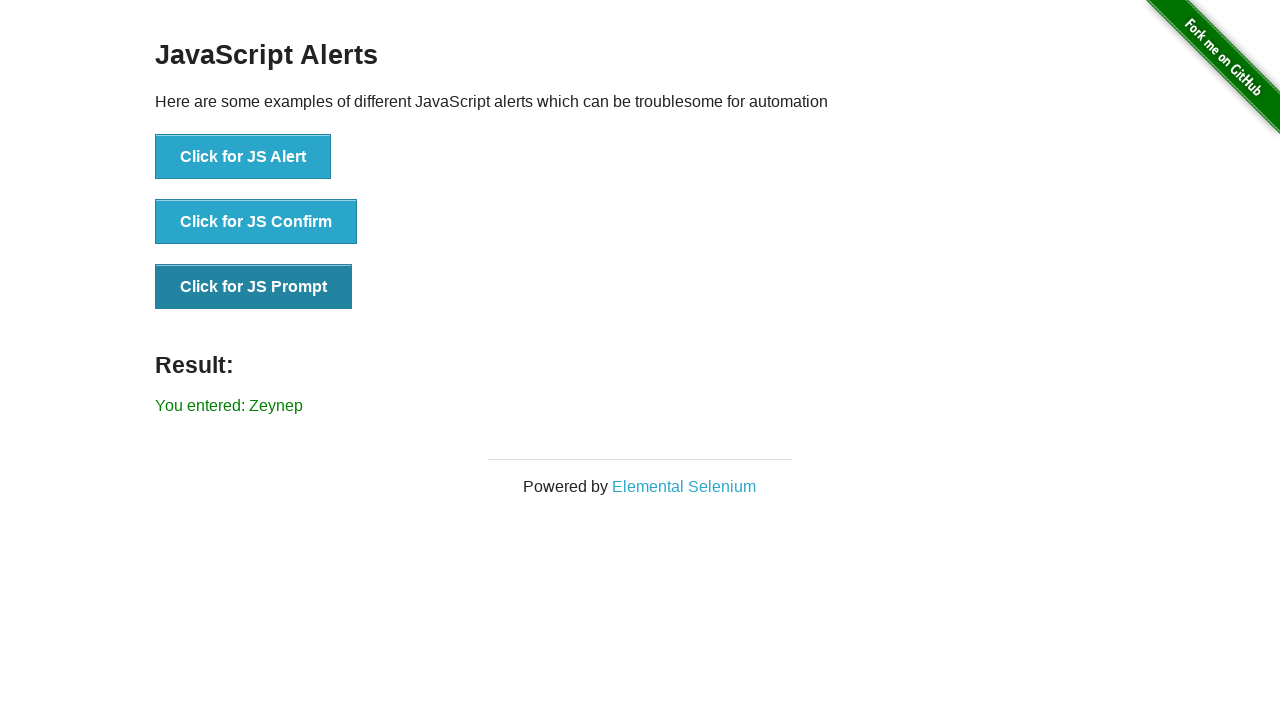

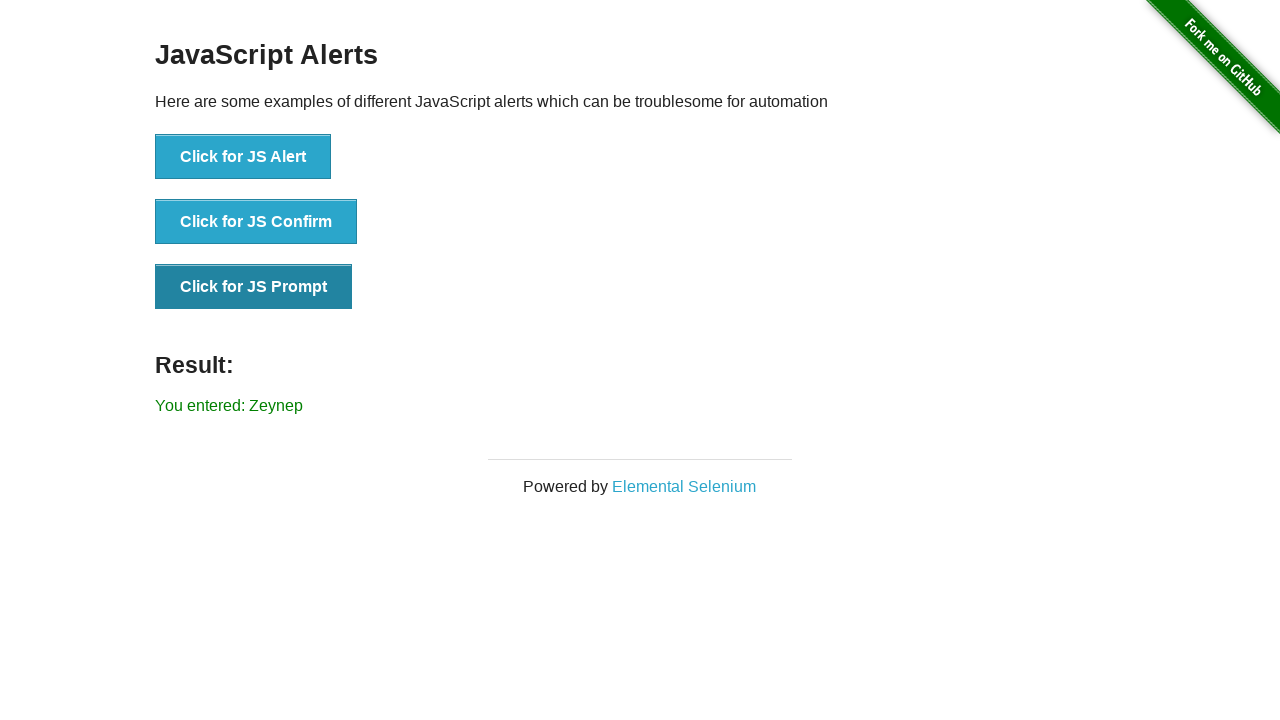